Extracts a value from an image element's custom attribute, performs a mathematical calculation on it, fills the result into a form field, checks a checkbox, clicks a radio button, and submits the form.

Starting URL: http://suninjuly.github.io/get_attribute.html

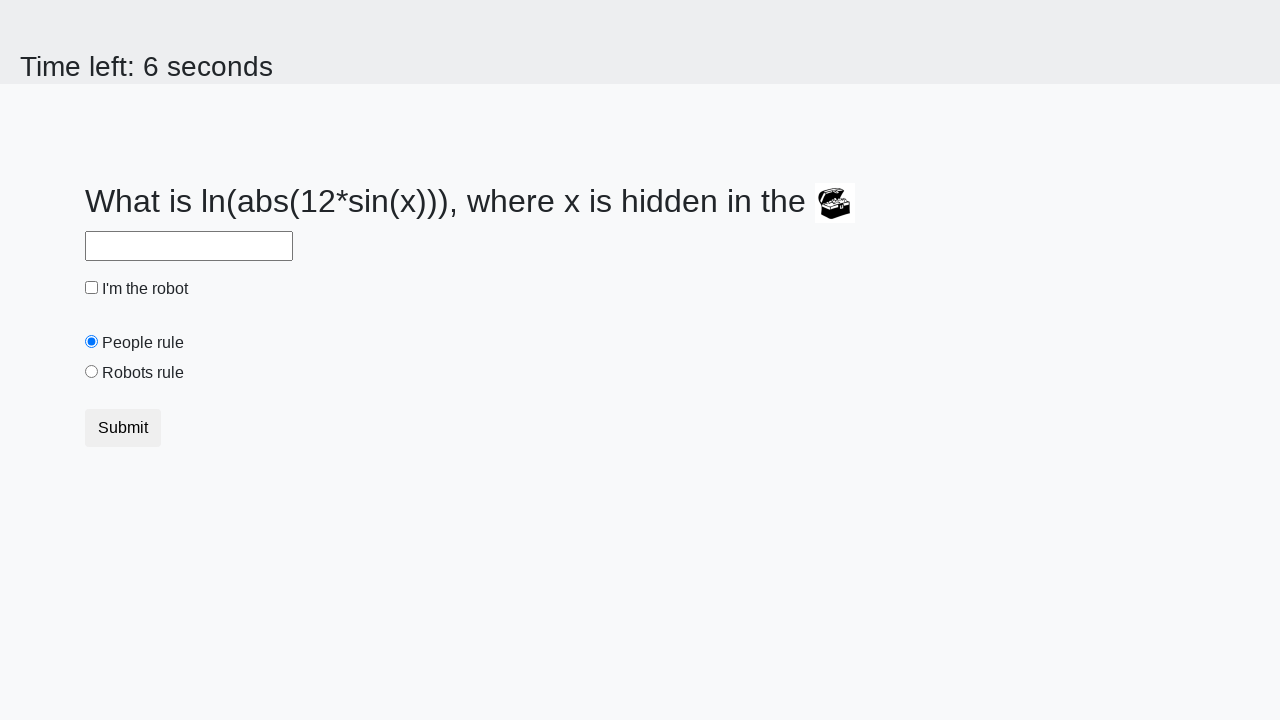

Located treasure image element
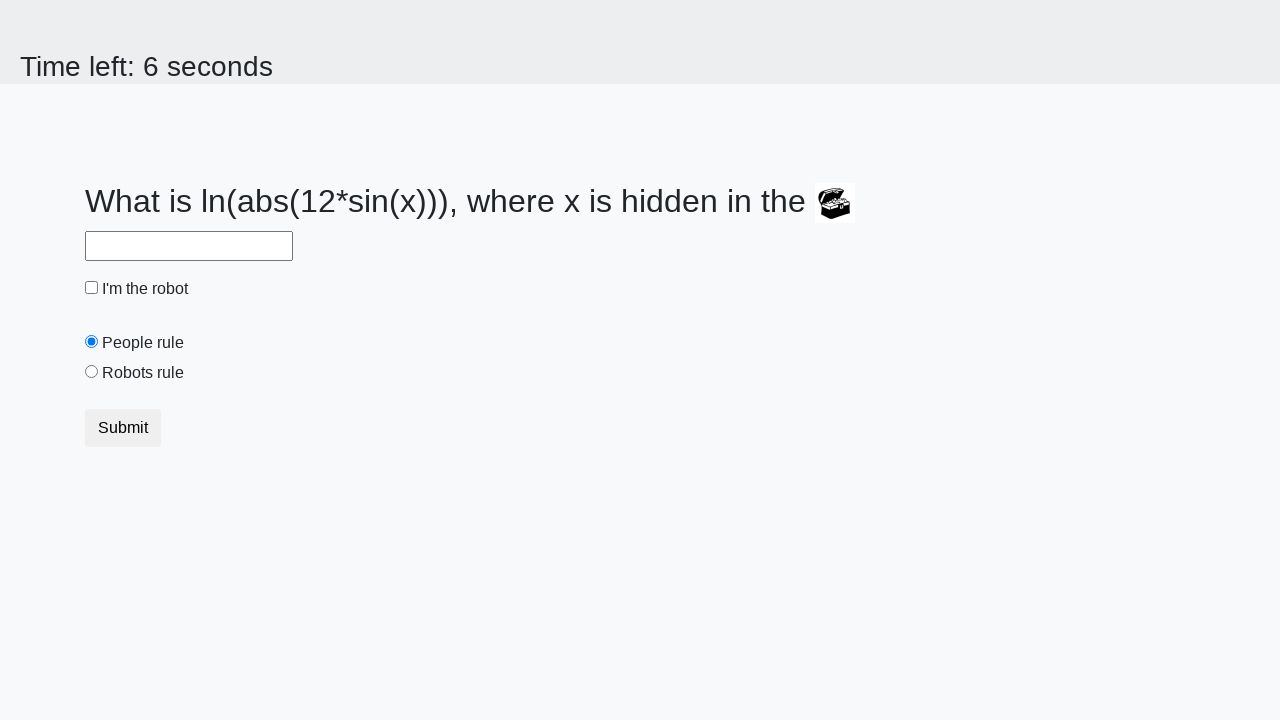

Extracted 'valuex' attribute from treasure image
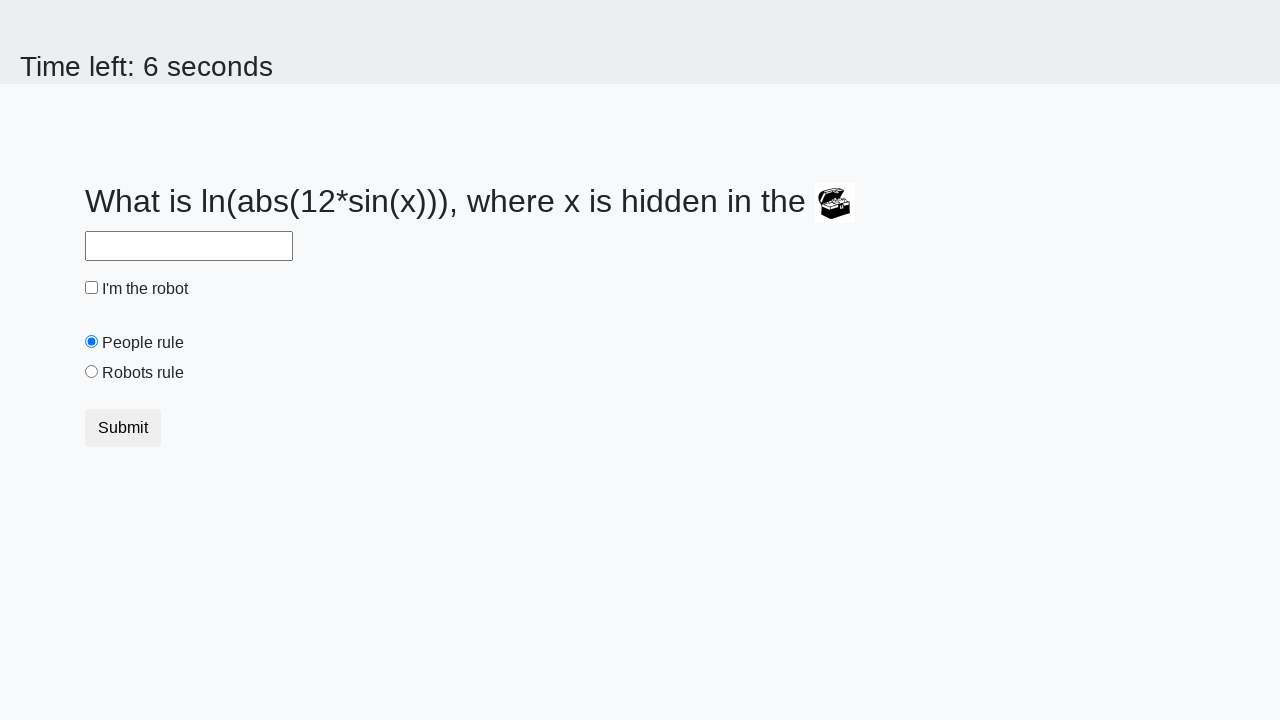

Calculated result using formula: log(abs(12 * sin(528))) = 0.9282509215369946
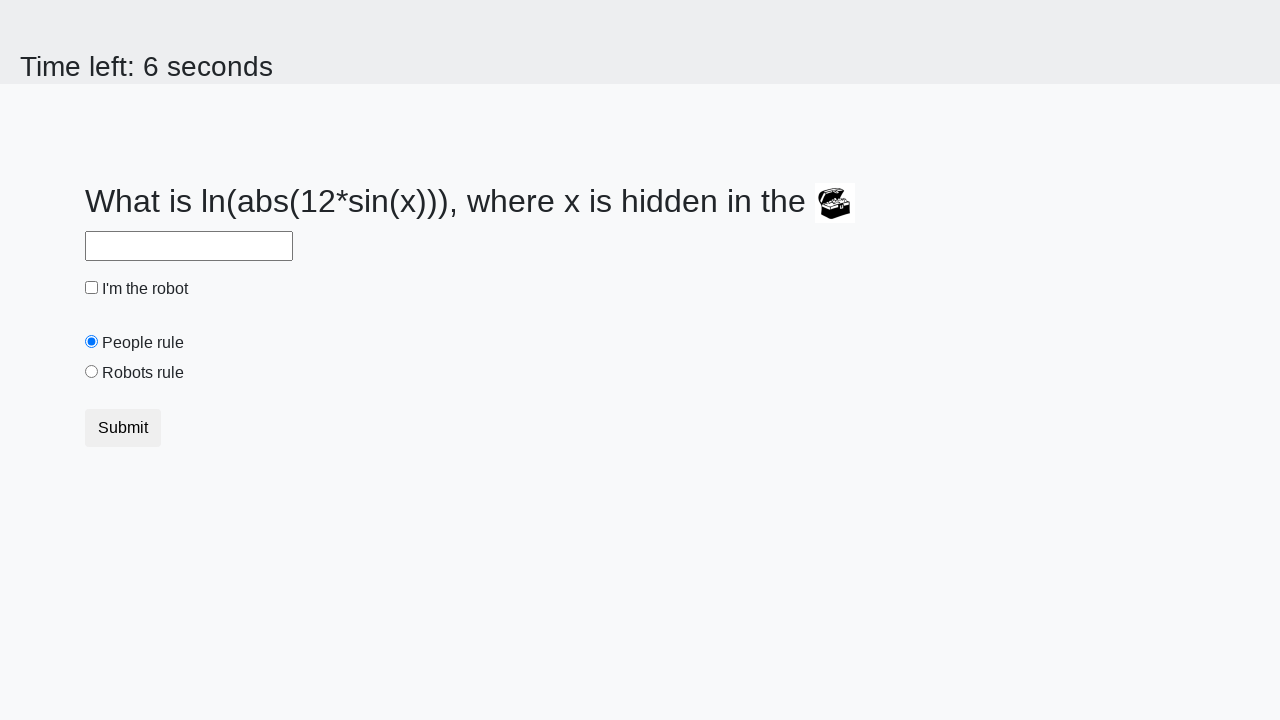

Filled answer field with calculated value '0.9282509215369946' on #answer
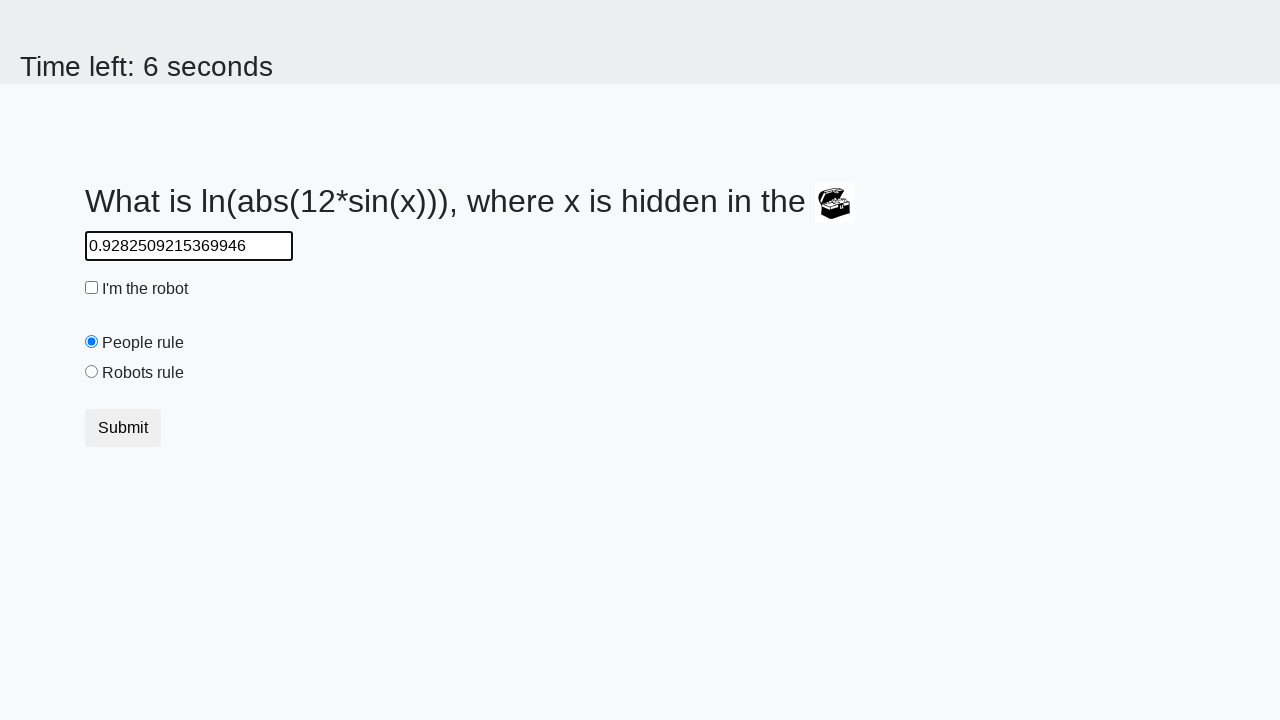

Checked the robot checkbox at (92, 288) on #robotCheckbox
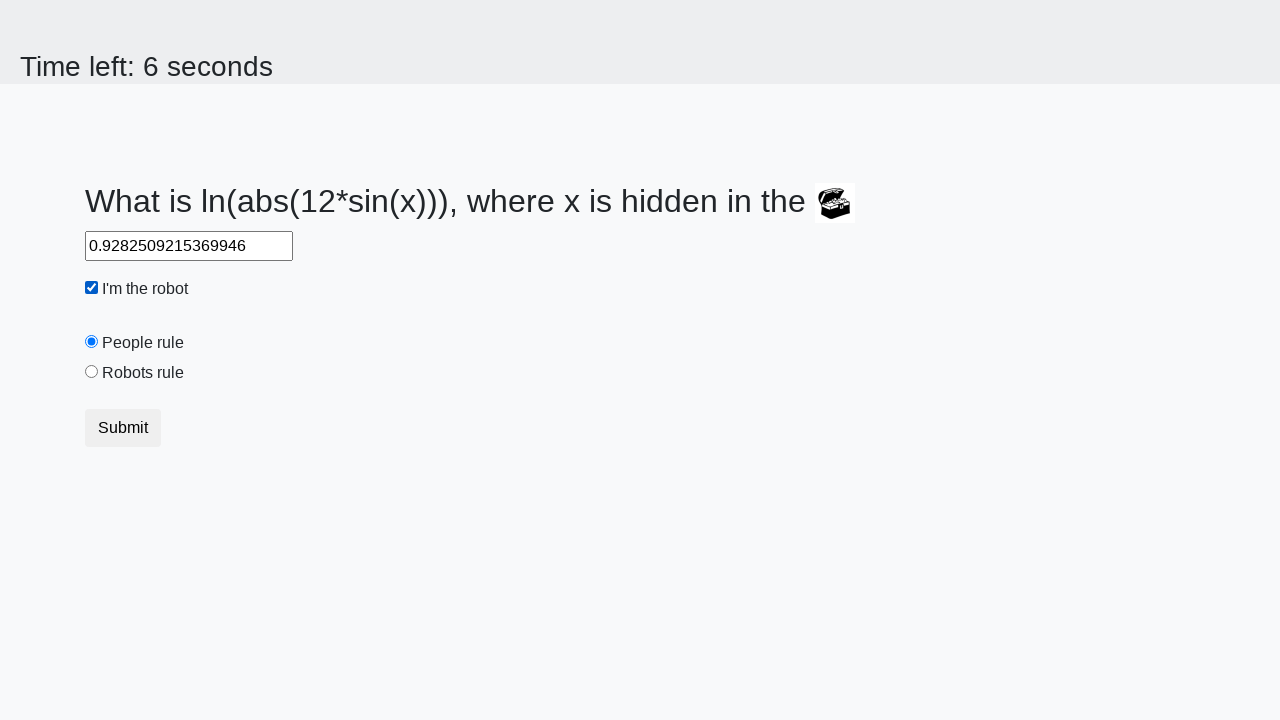

Selected 'robots rule' radio button at (92, 372) on #robotsRule
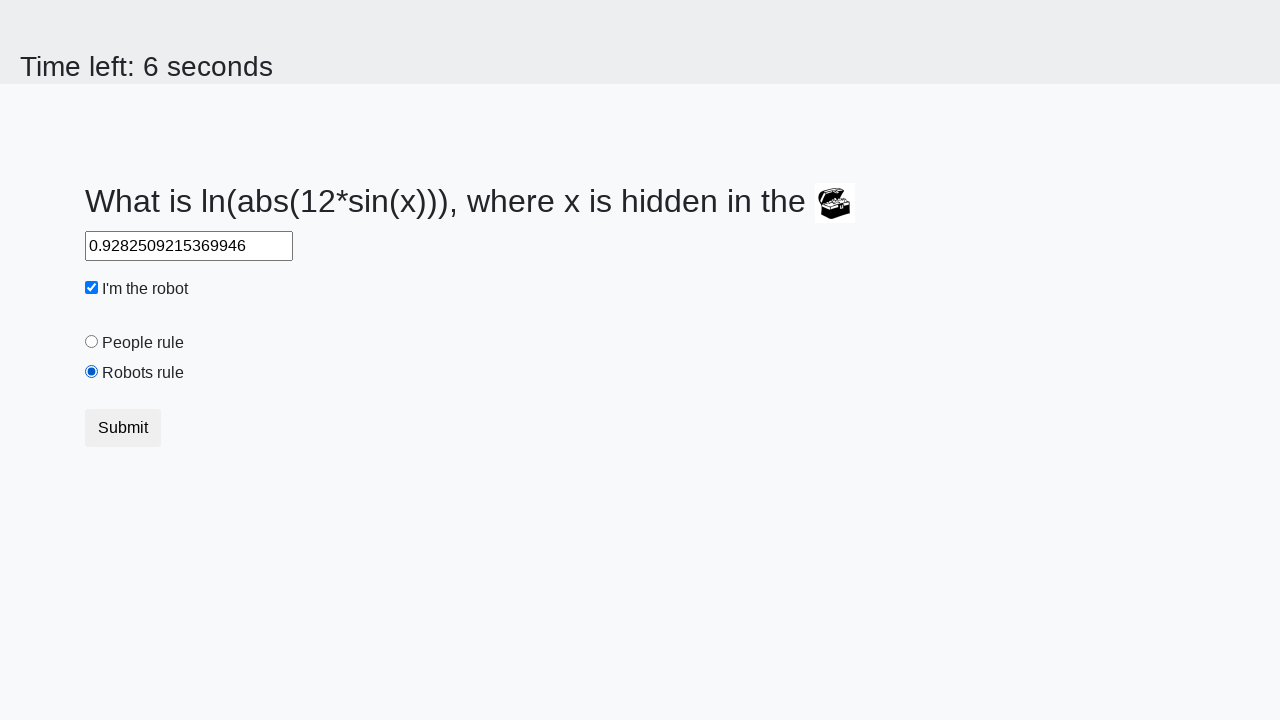

Clicked submit button to submit the form at (123, 428) on button[type='submit']
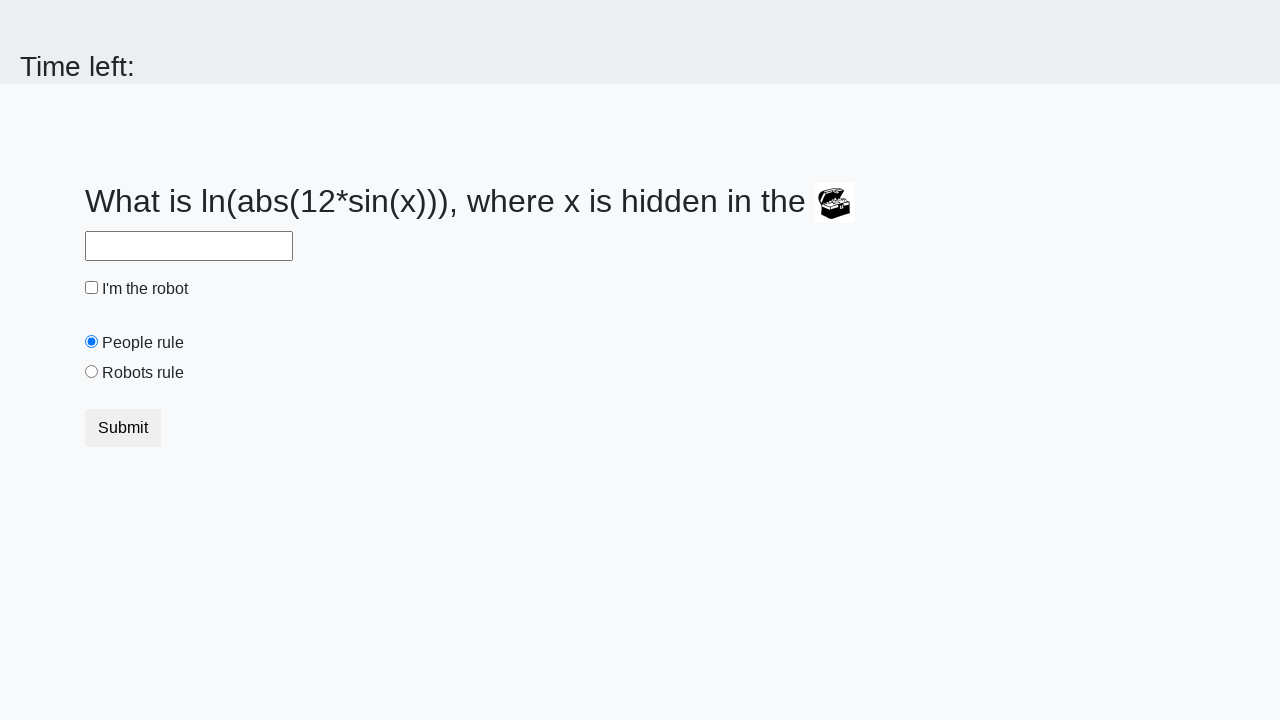

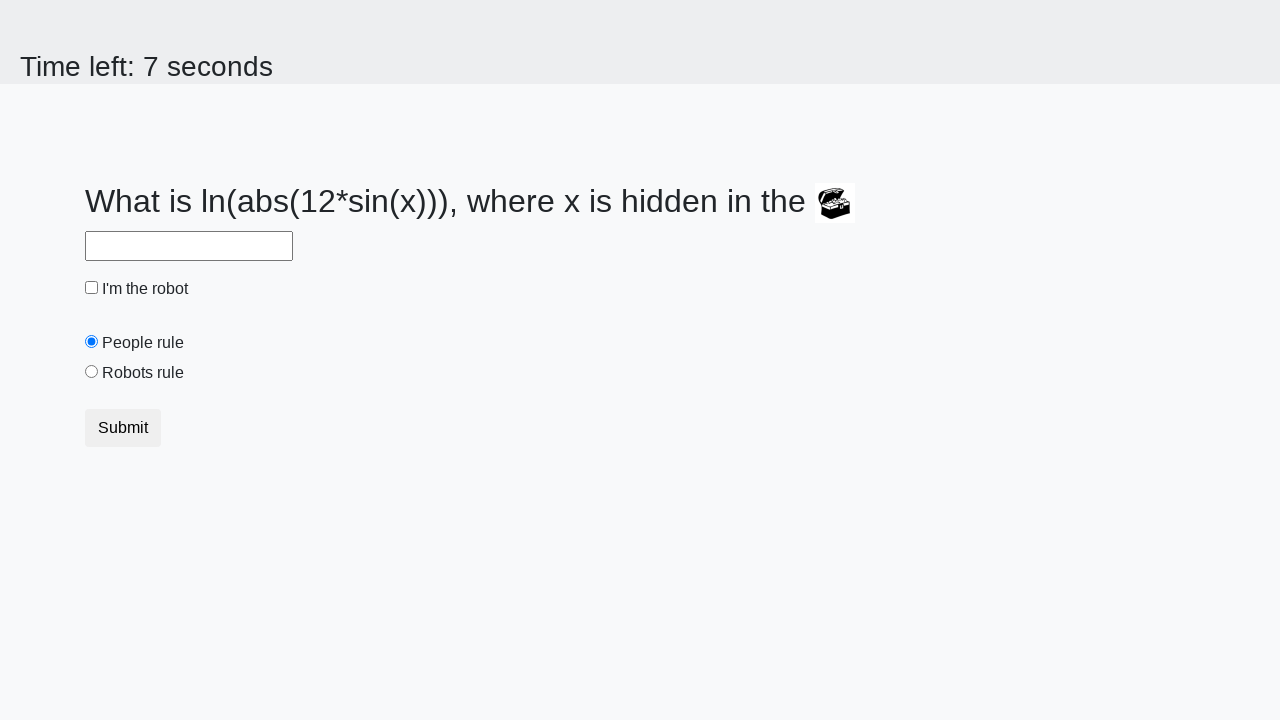